Tests autocomplete functionality by typing a letter, using arrow keys to navigate suggestions, and selecting an option with Enter

Starting URL: https://demoqa.com/auto-complete

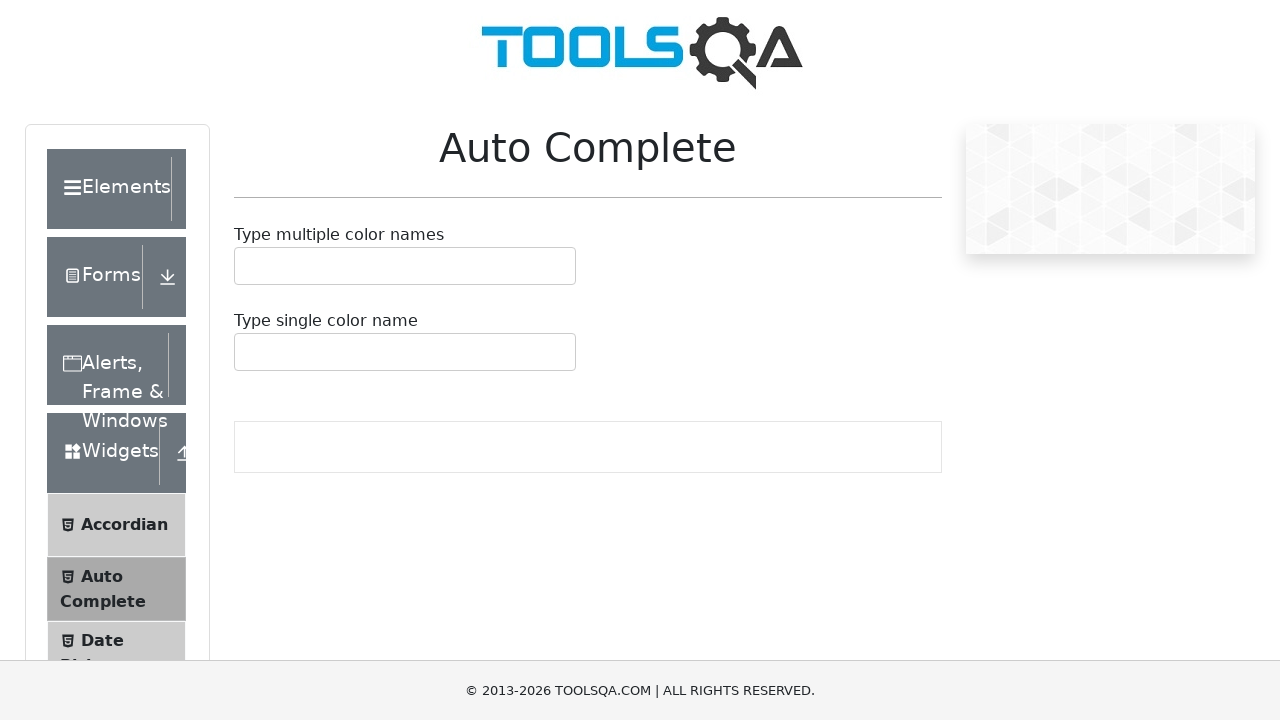

Clicked on the autocomplete input field at (405, 352) on #autoCompleteSingleContainer
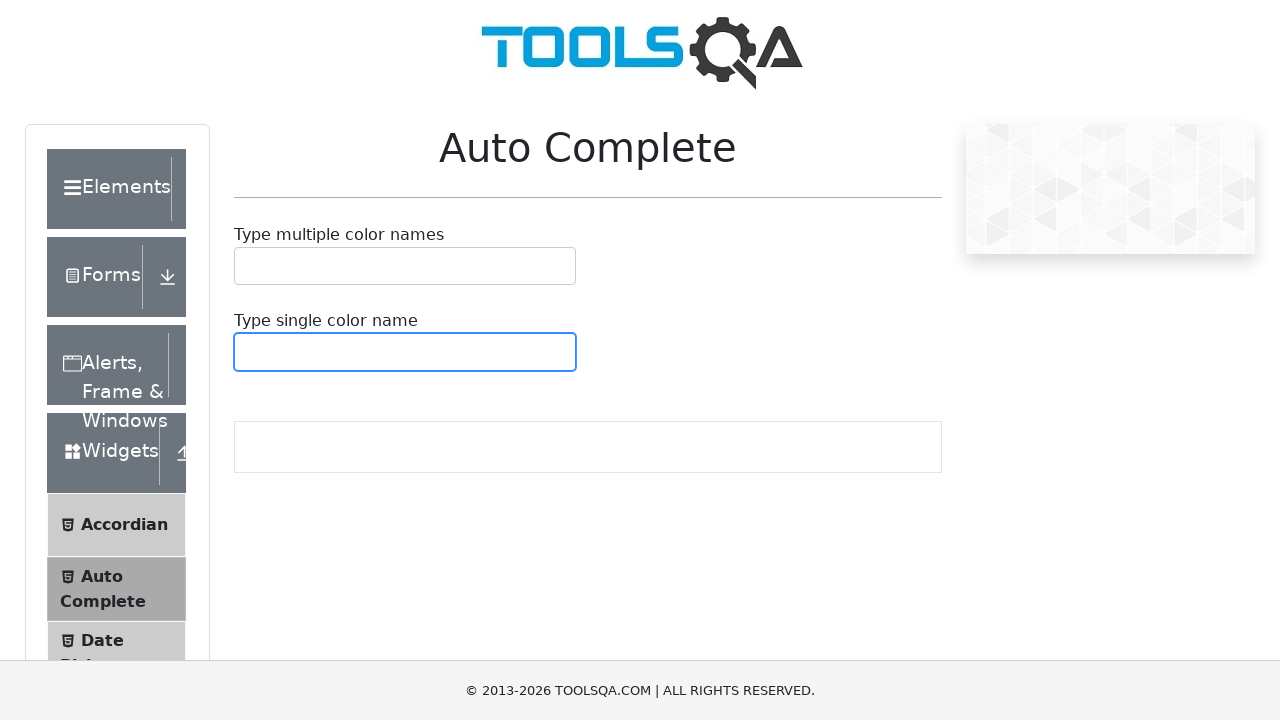

Typed 'b' to trigger autocomplete suggestions on #autoCompleteSingleContainer
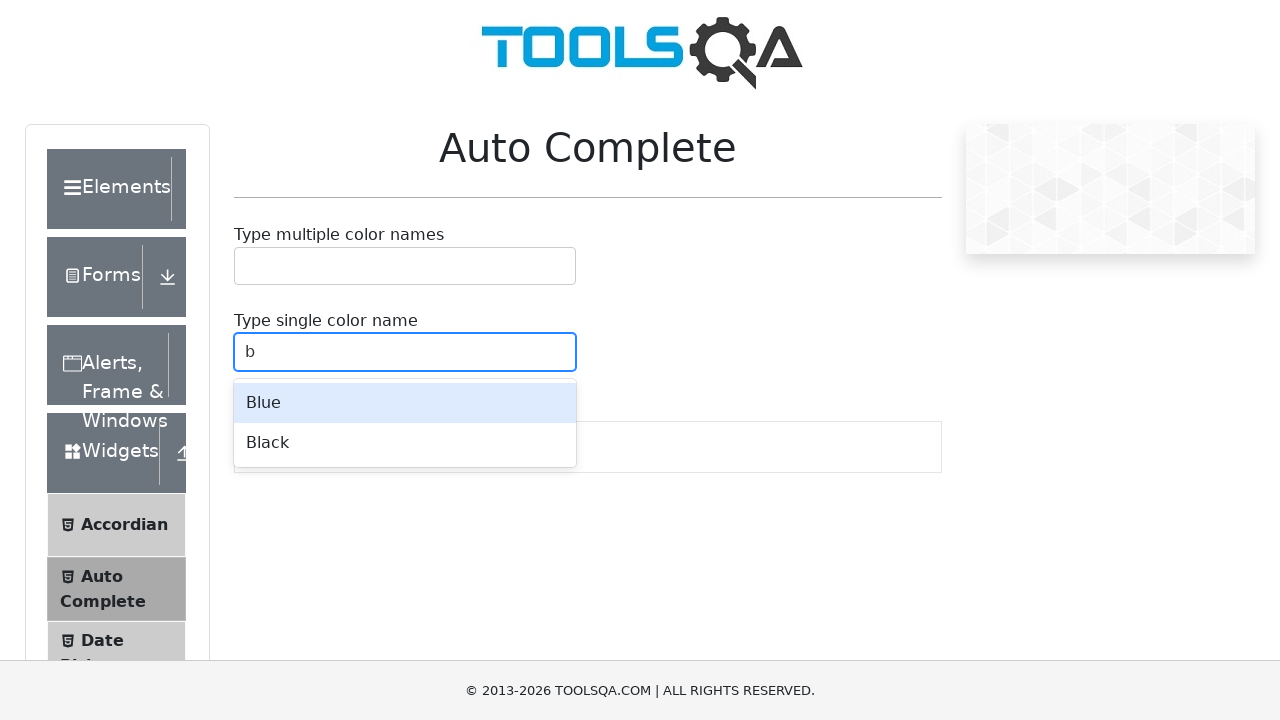

Waited 2 seconds for autocomplete suggestions to appear
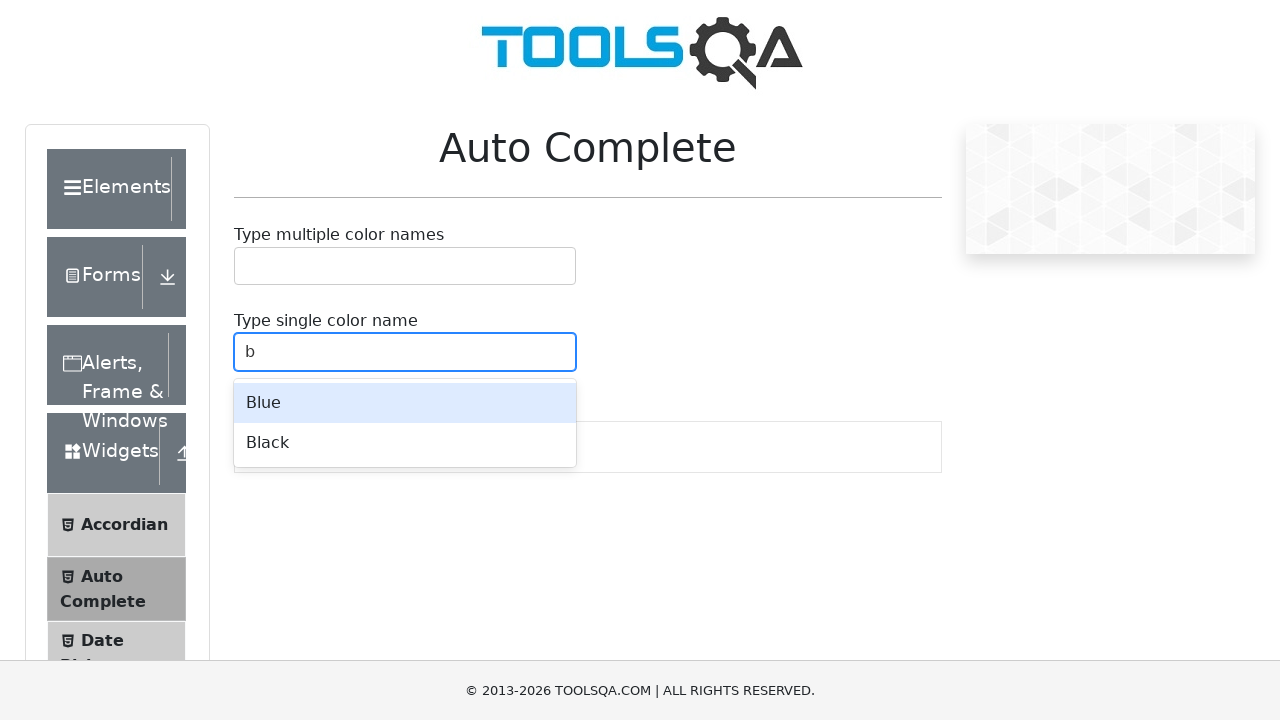

Pressed ArrowDown to navigate to first suggestion
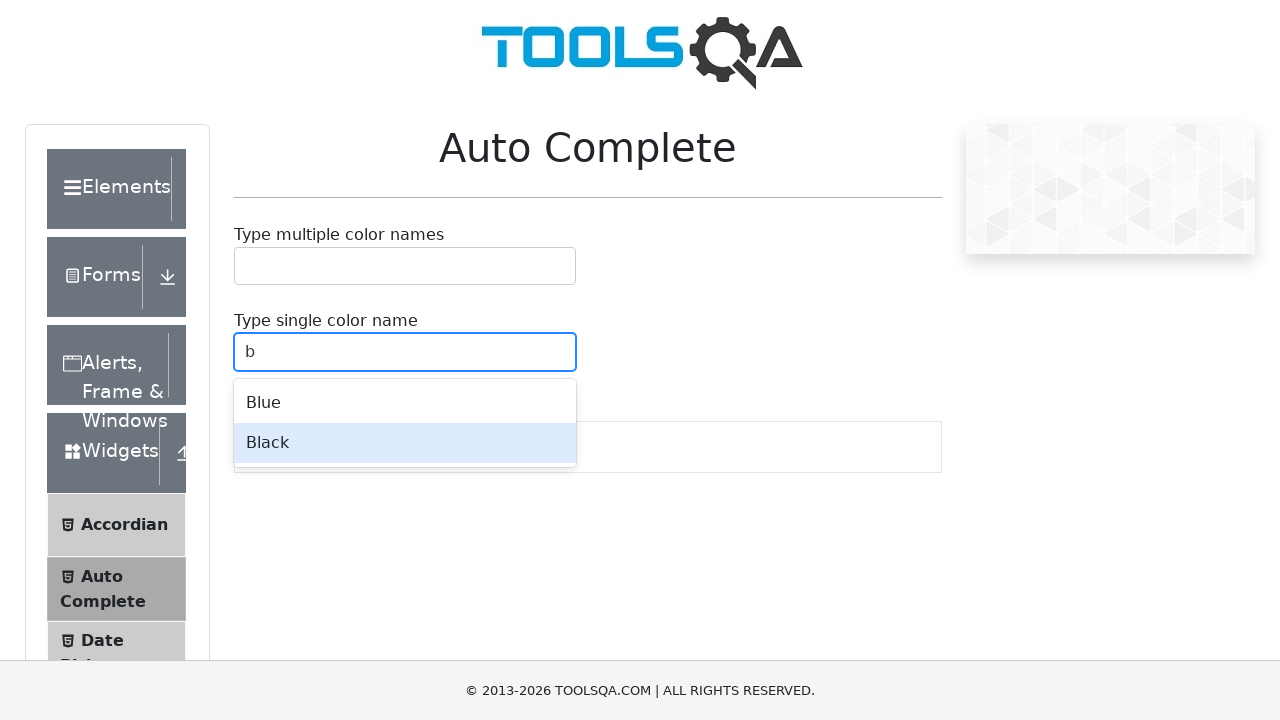

Pressed Enter to select the highlighted suggestion
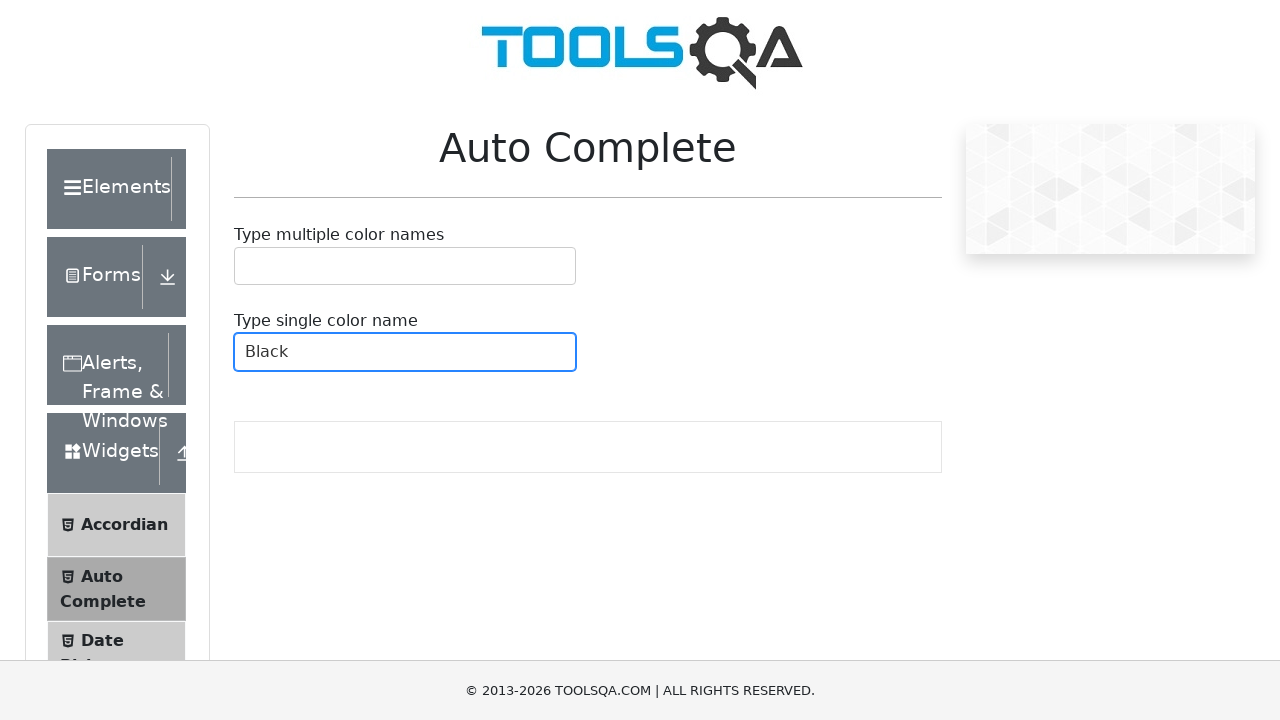

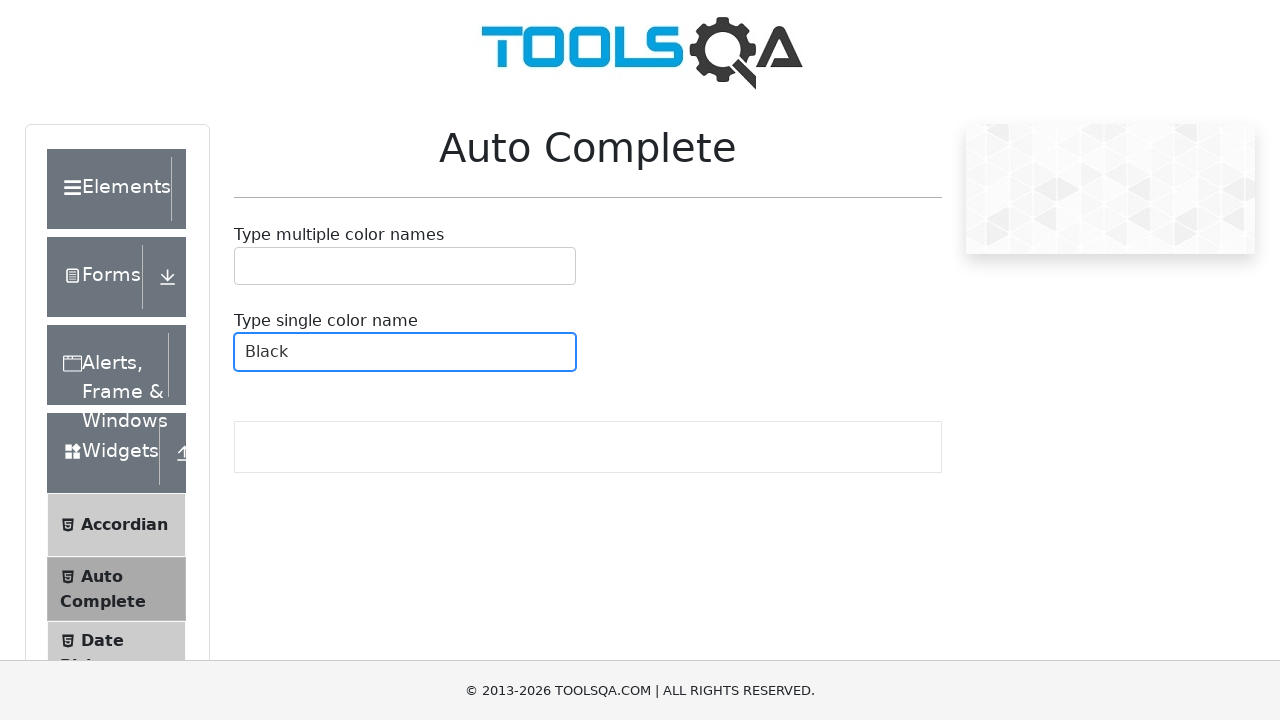